Tests that registration fails with invalid email format by submitting a form with malformed email

Starting URL: https://petlov.vercel.app/signup

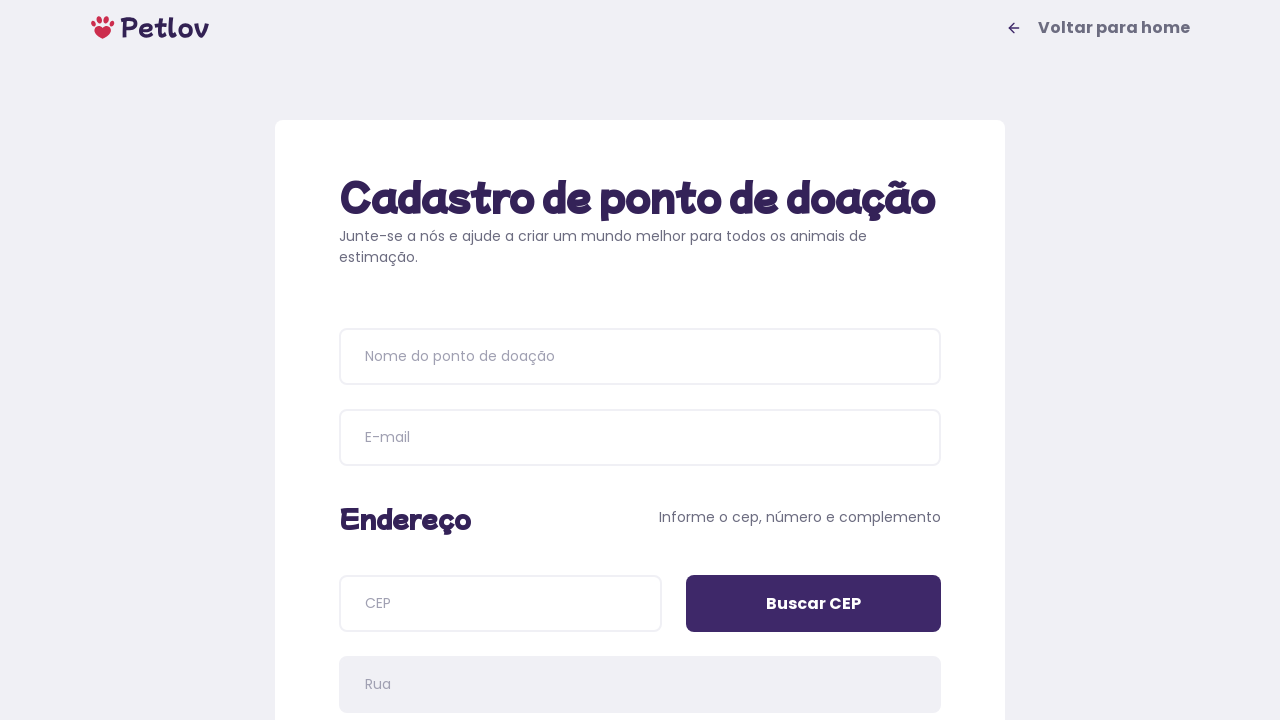

Waited for registration heading to load
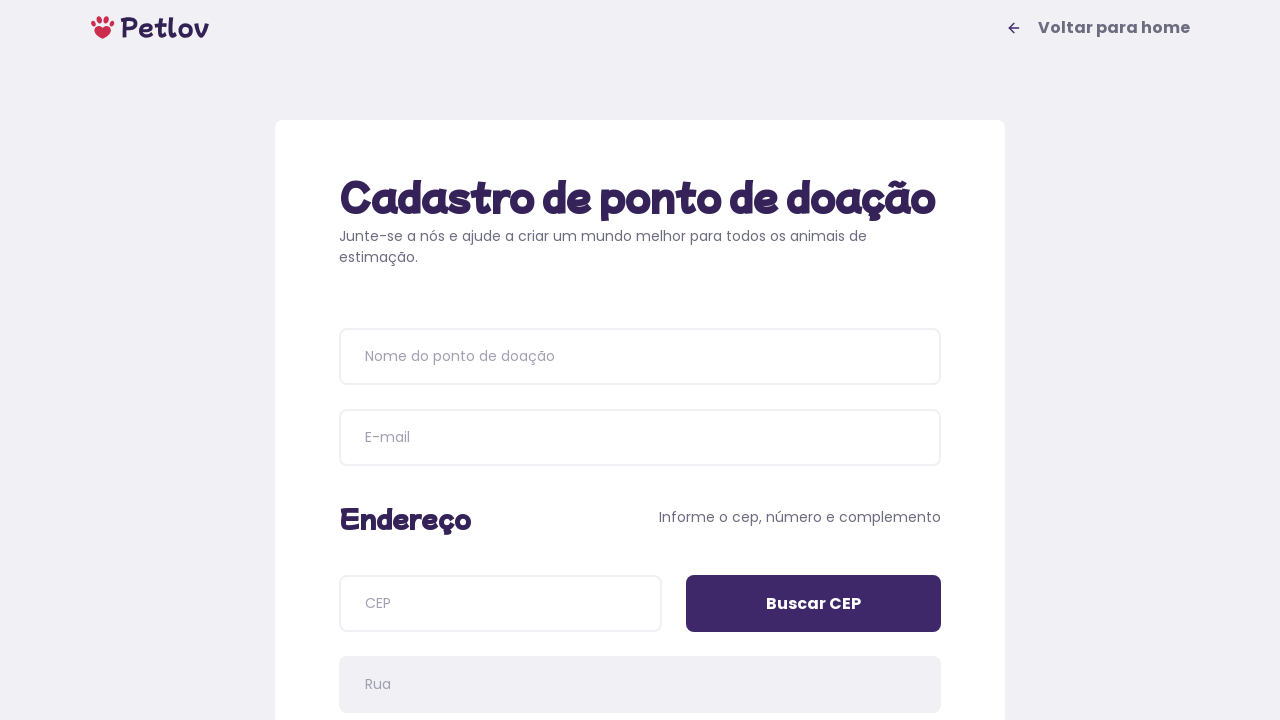

Filled donation point name with 'Lar dos Bichanos' on input[placeholder='Nome do ponto de doação']
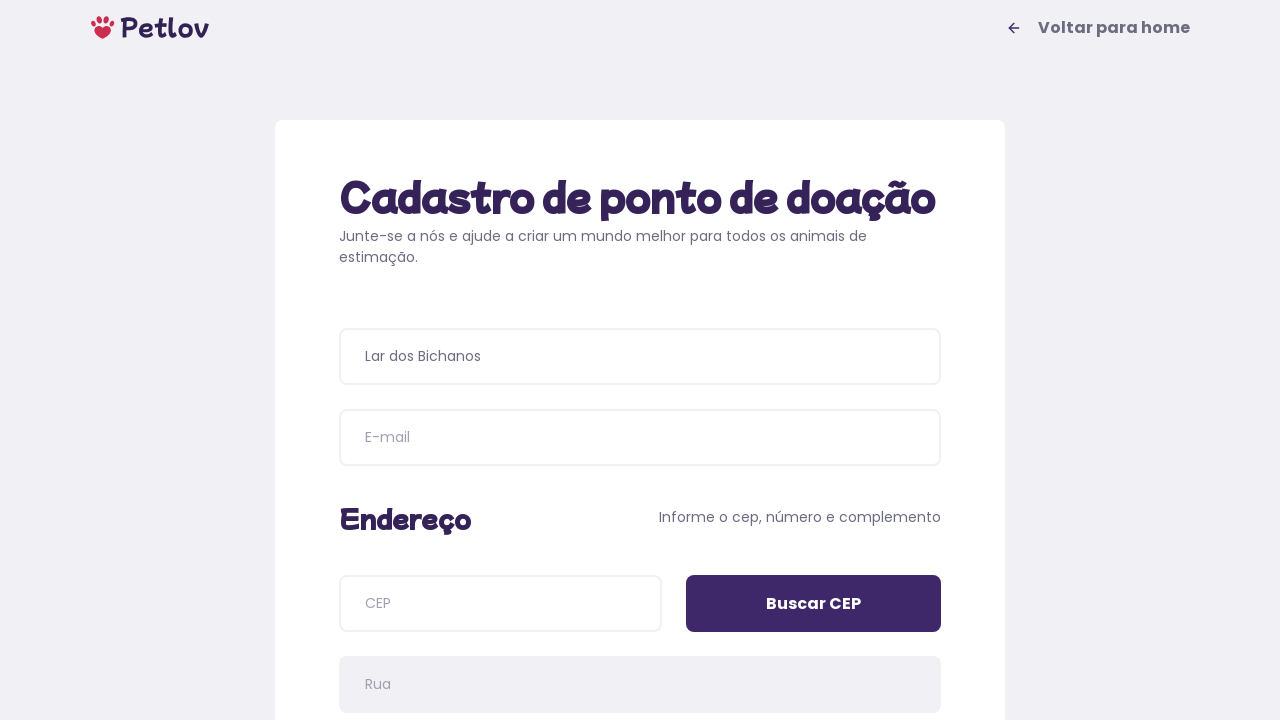

Filled email field with malformed email 'atendimento&lardosbichanos.com.br' (missing @ symbol) on input[name=email]
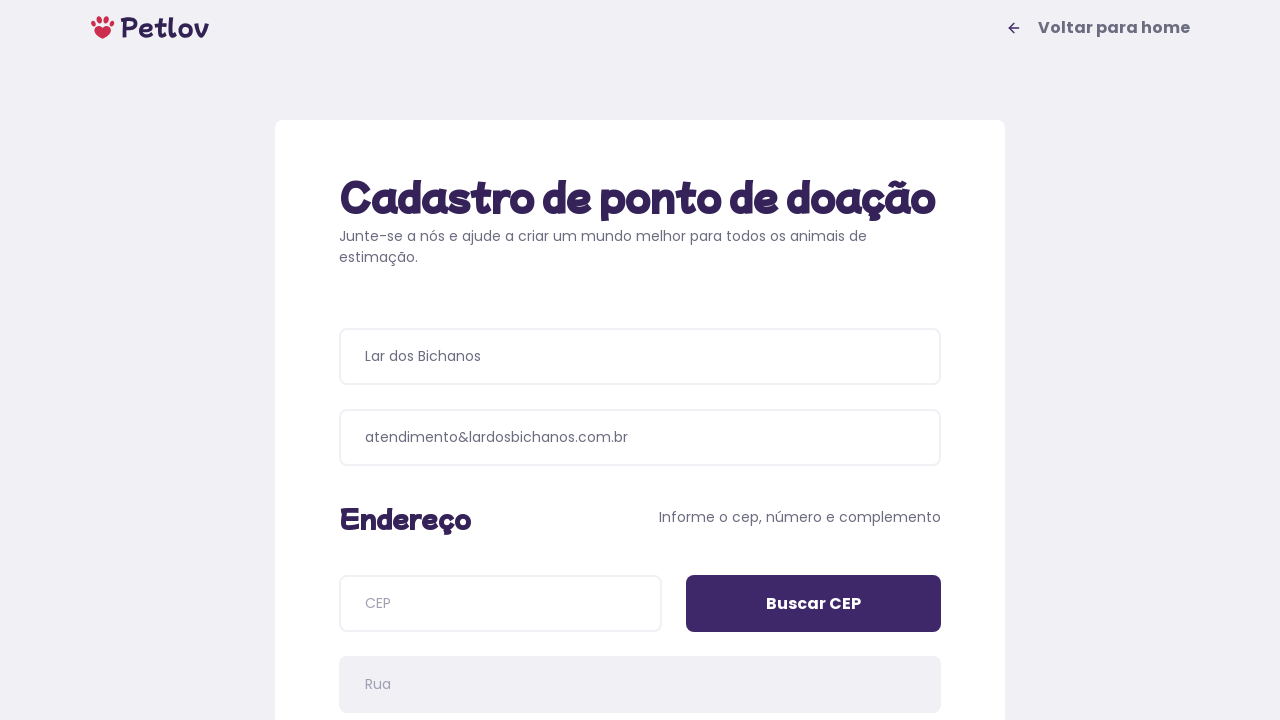

Filled CEP field with '22775040' on input[name=cep]
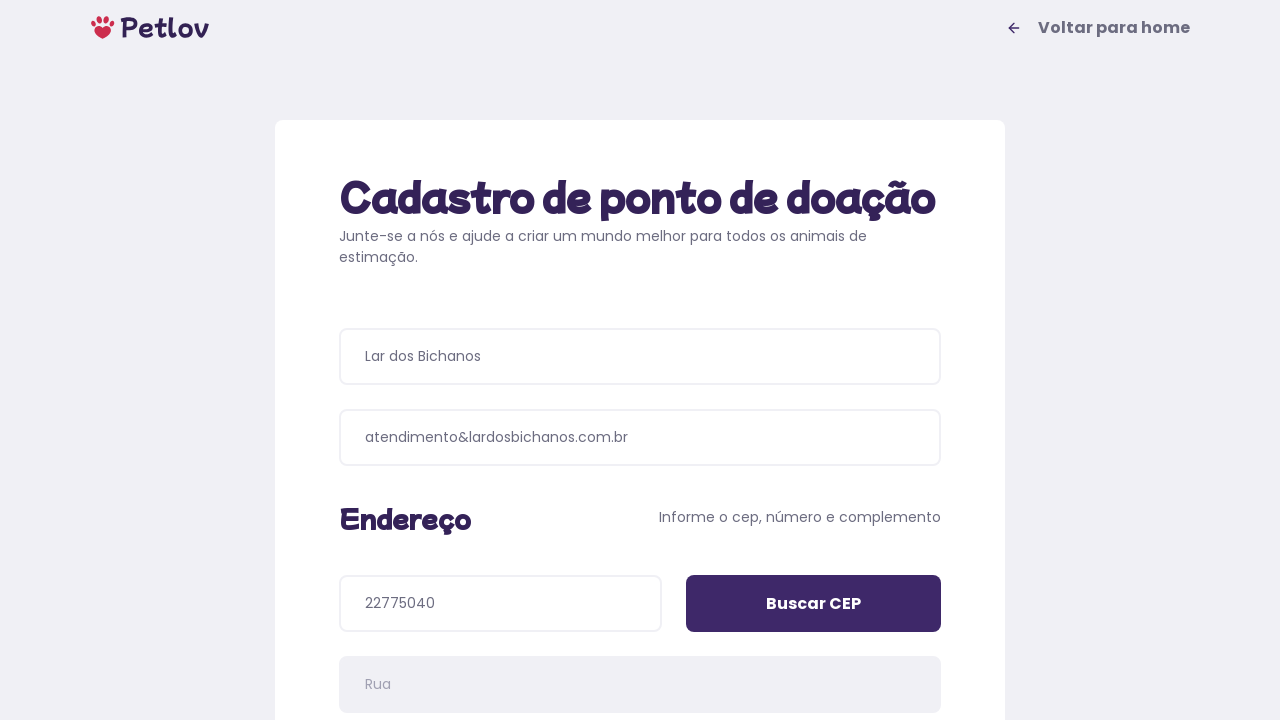

Clicked 'Buscar CEP' button to search for postal code at (814, 604) on input[value='Buscar CEP']
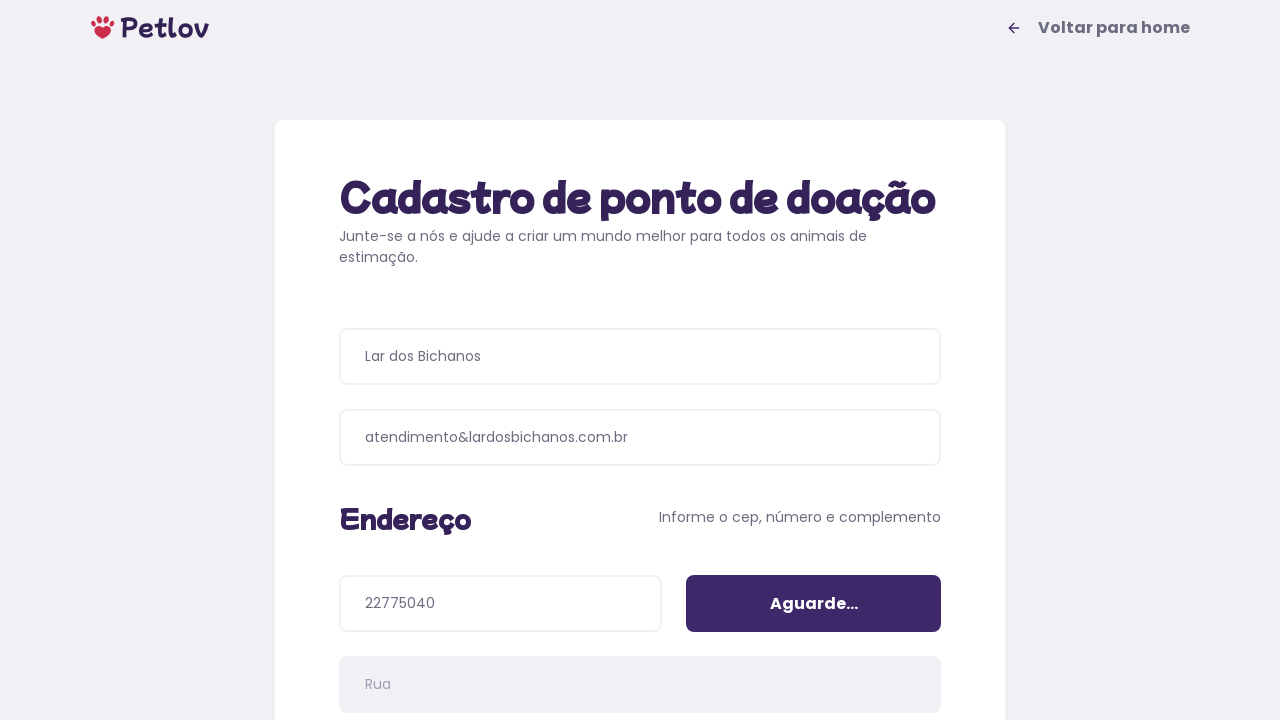

Filled address number with '1300' on input[name=addressNumber]
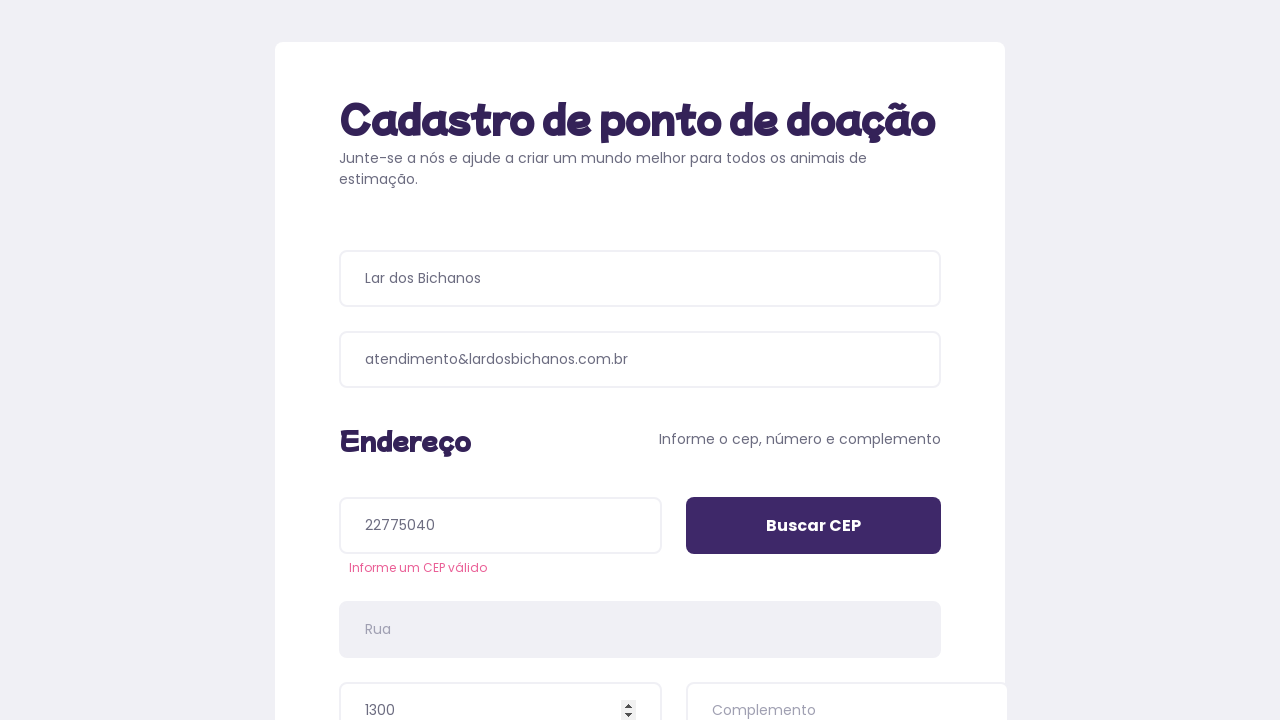

Filled address details with 'Ao lado do centro comercial' on input[name=addressDetails]
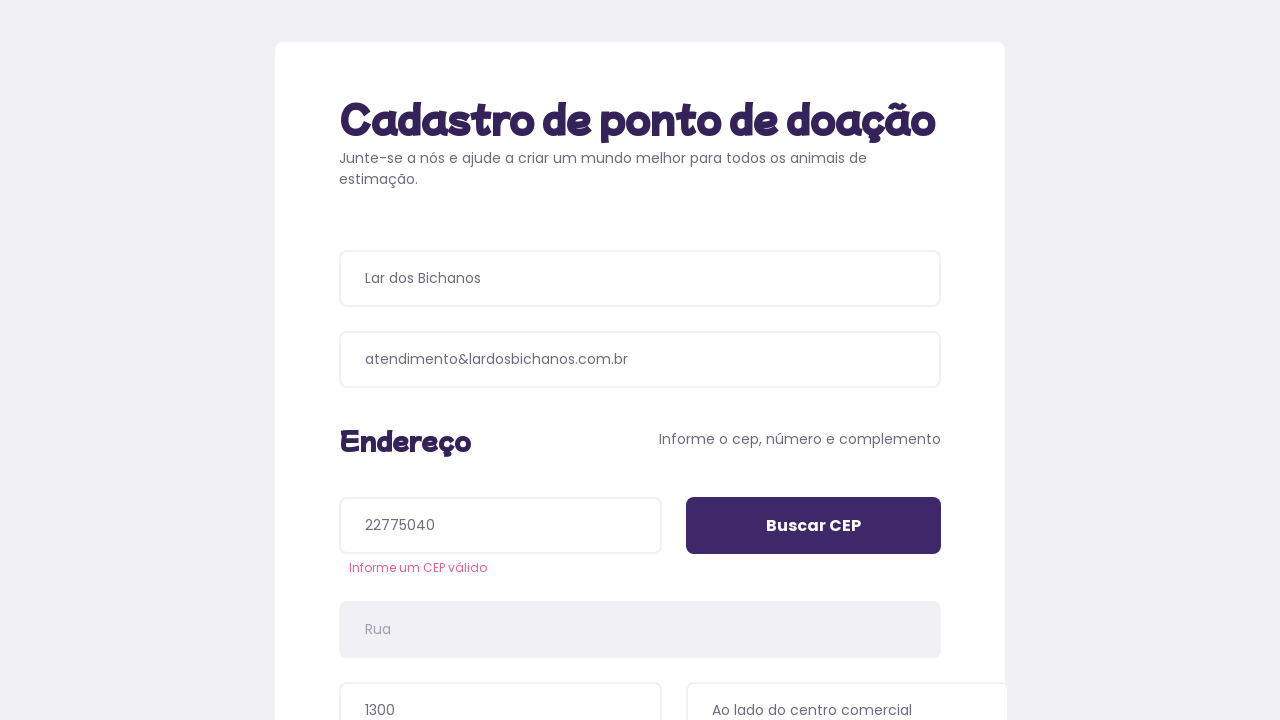

Selected 'Gatos' (cats) as pet type at (794, 390) on xpath=//span[text()='Gatos']/..
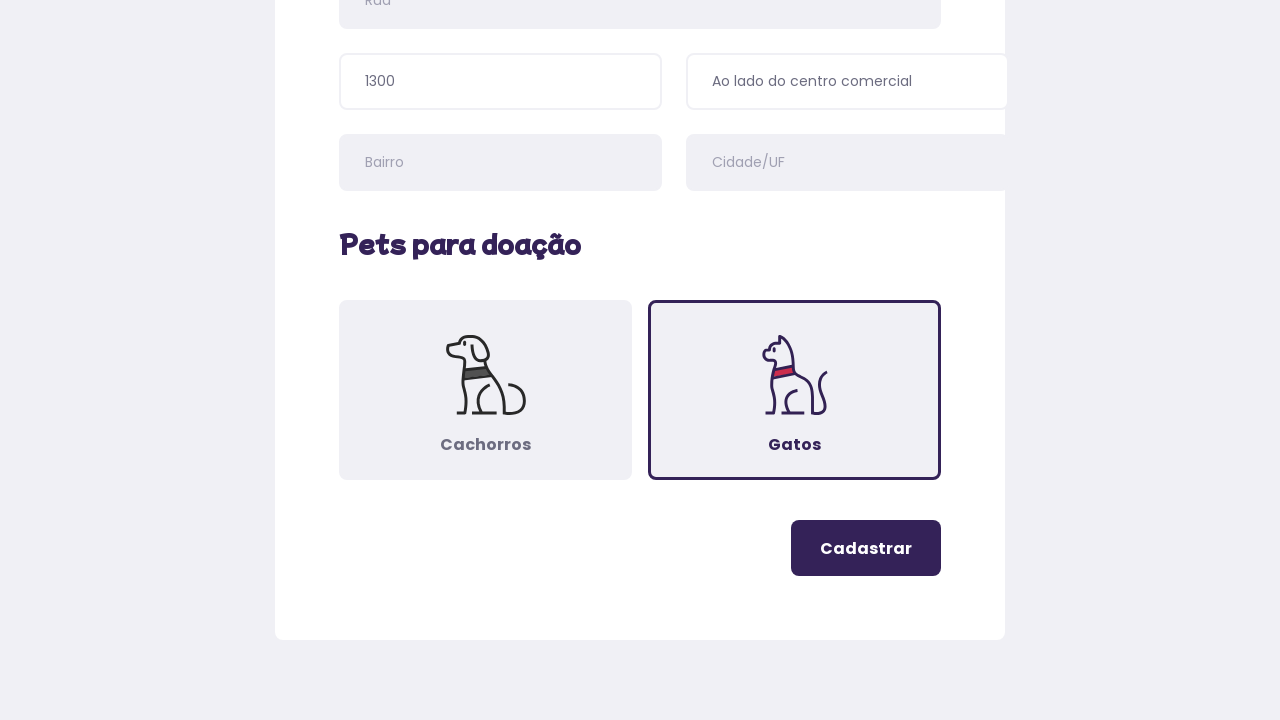

Clicked register button to submit form at (866, 548) on .button-register
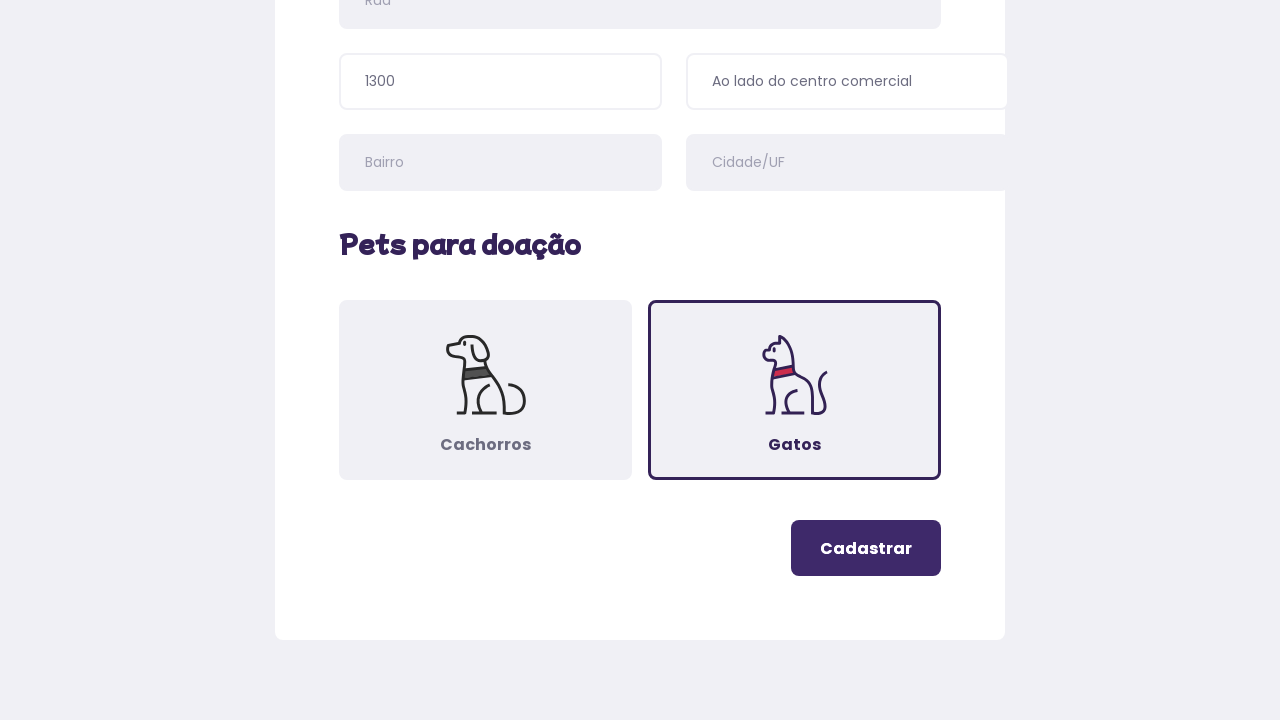

Verified error message 'Informe um email válido' appeared - registration correctly rejected invalid email
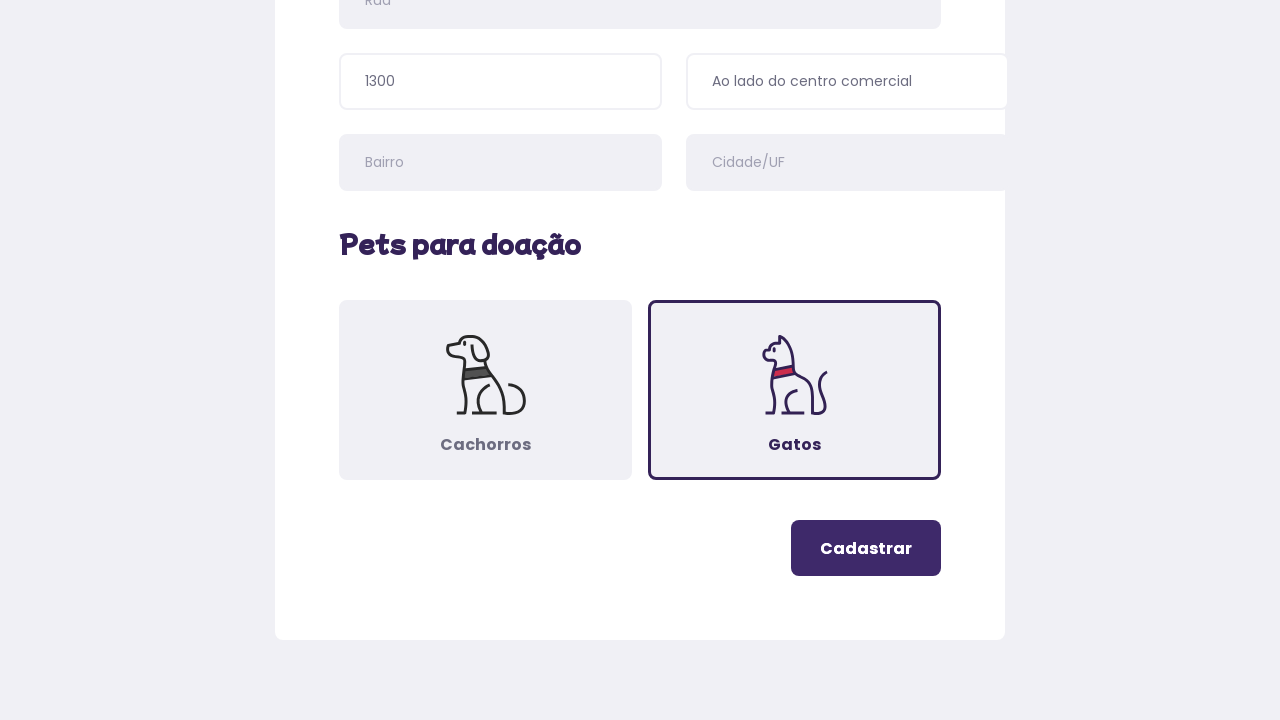

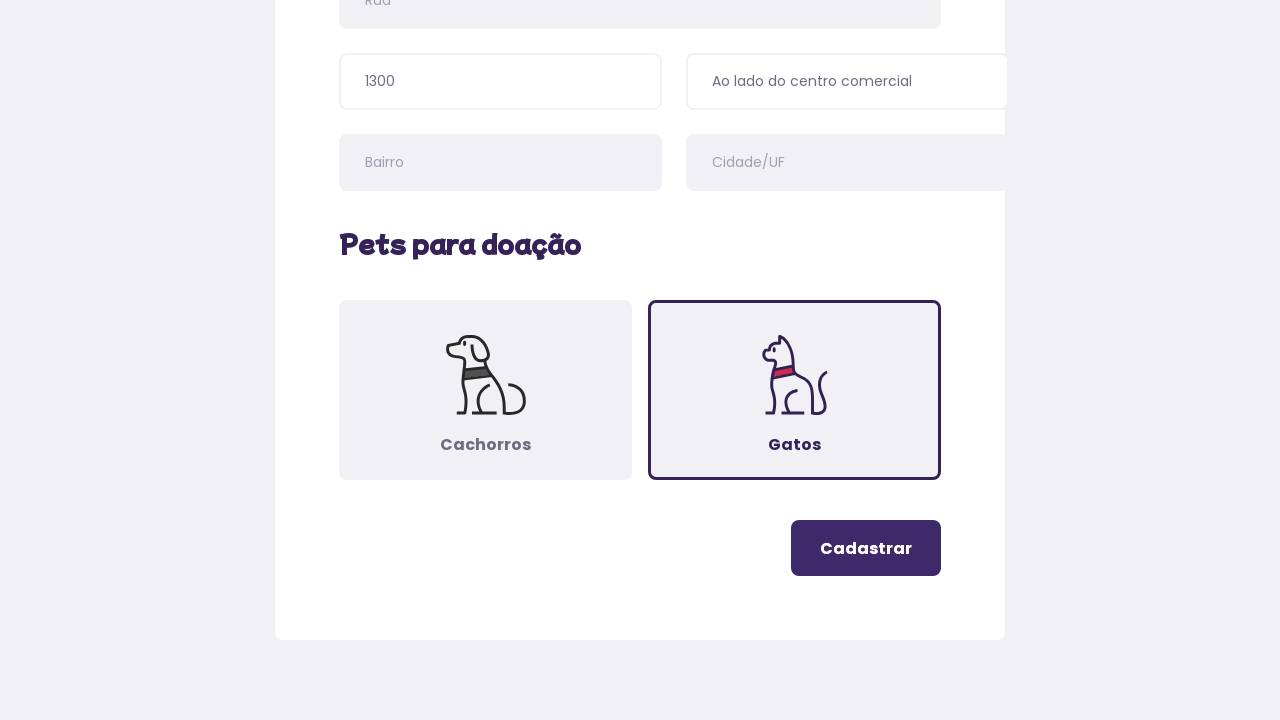